Tests handling a JavaScript alert by clicking a link to trigger the alert, retrieving the alert text, and accepting it

Starting URL: https://www.selenium.dev/documentation/webdriver/js_alerts_prompts_and_confirmations/

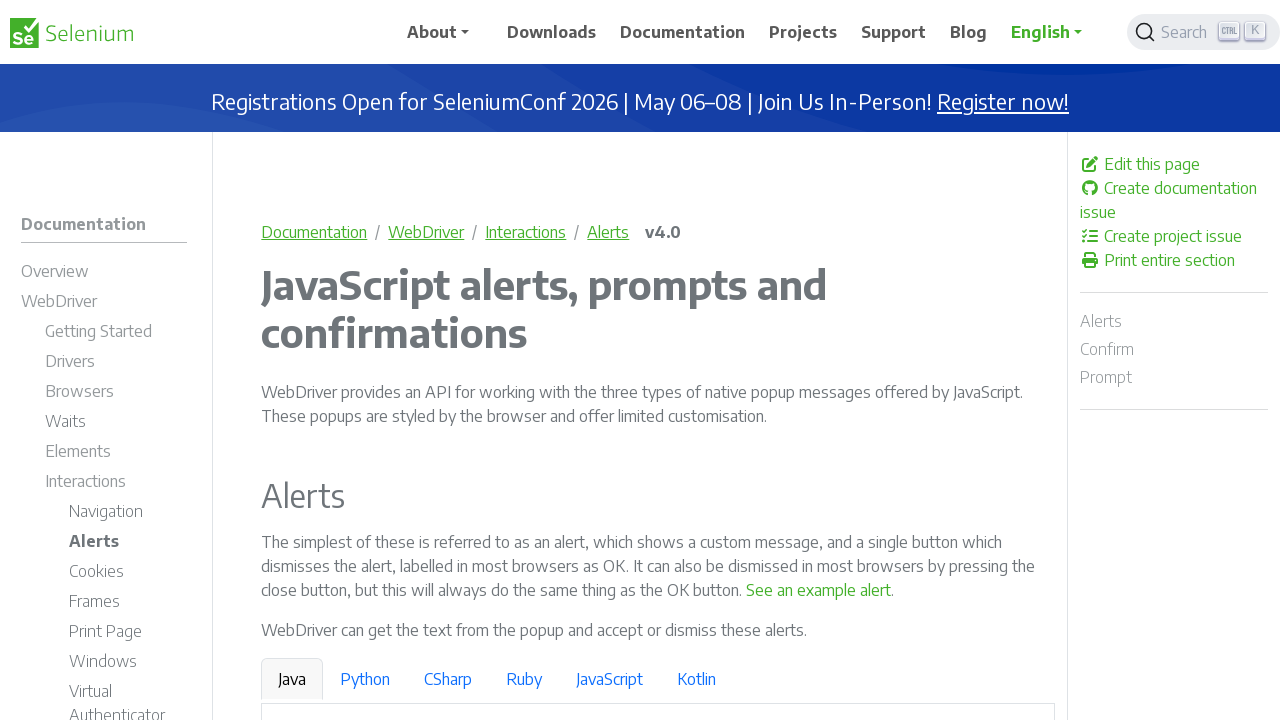

Navigated to JavaScript alerts documentation page
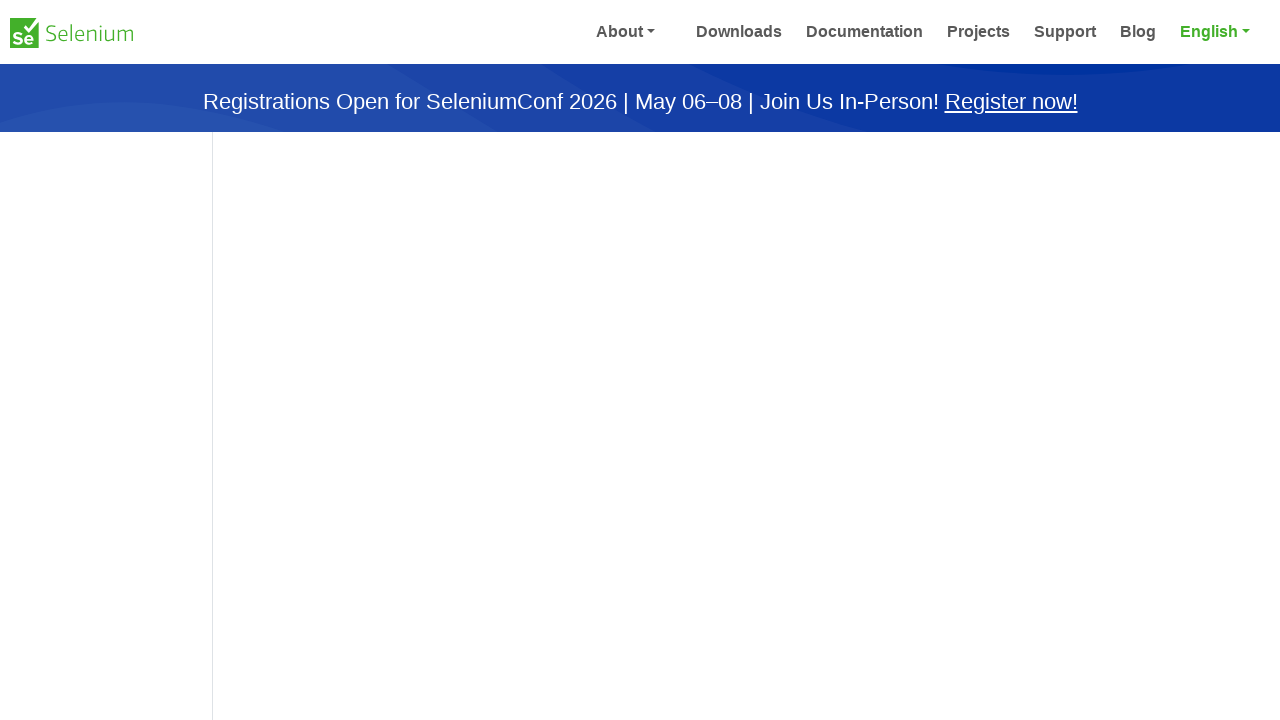

Clicked link to trigger JavaScript alert at (819, 590) on a:has-text('See an example alert')
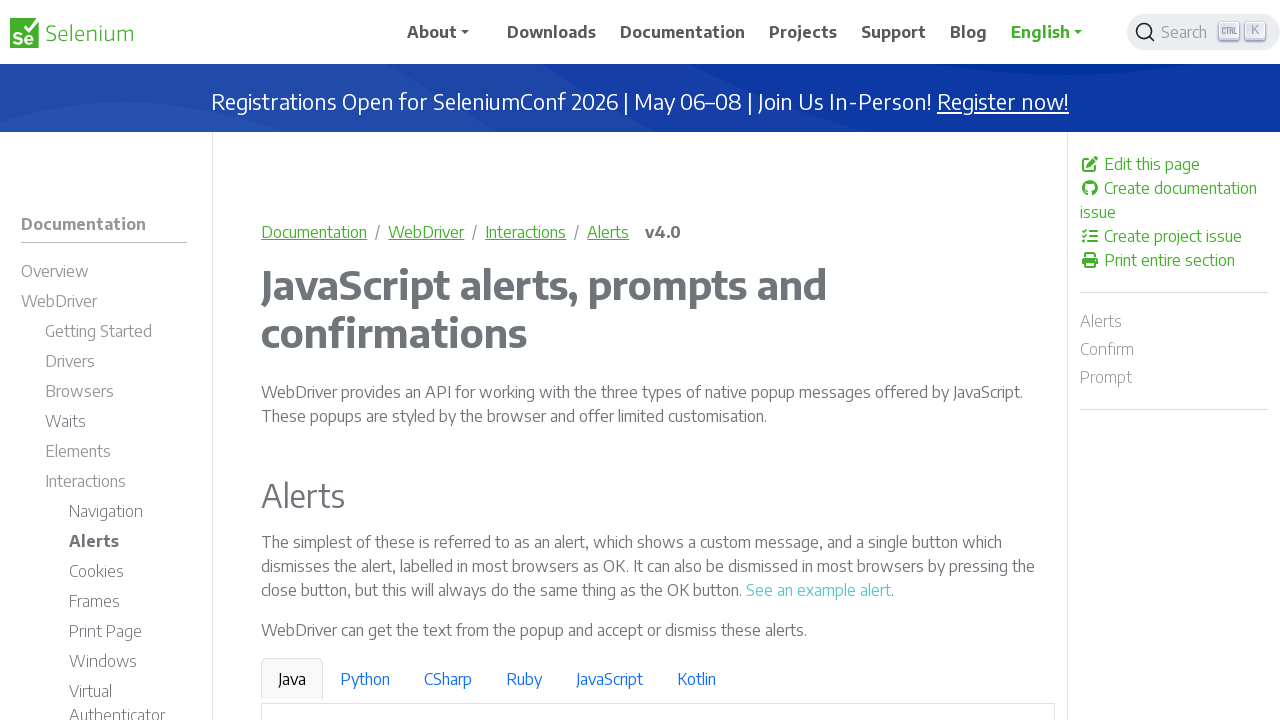

Set up event listener and accepted the alert dialog
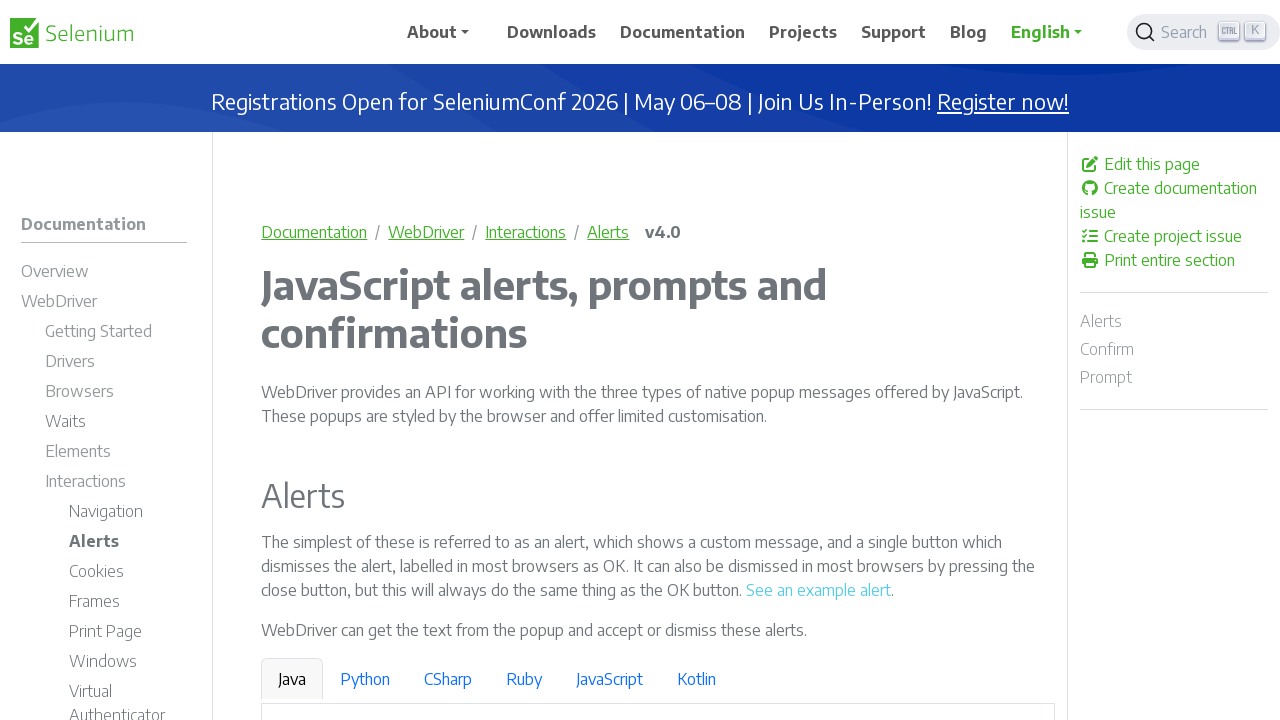

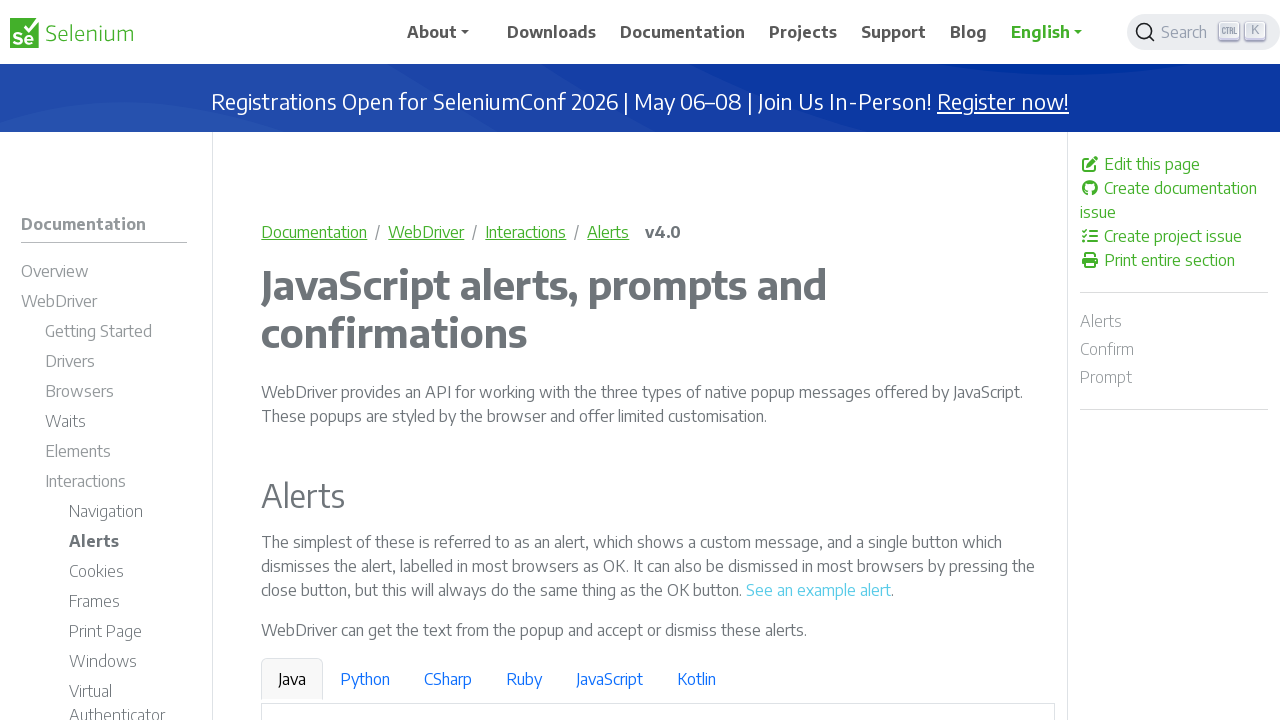